Tests drag and drop functionality within an iframe by dragging a draggable element to a droppable target

Starting URL: http://jqueryui.com/droppable/

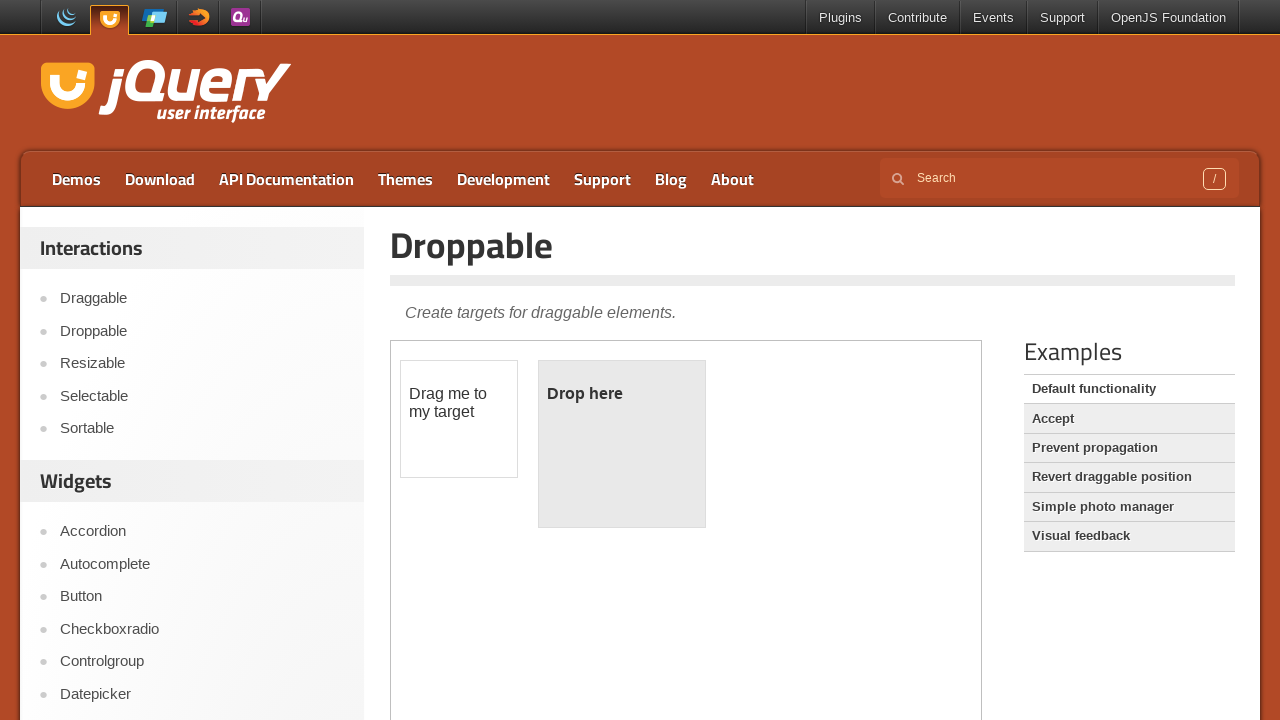

Counted number of iframes on the page
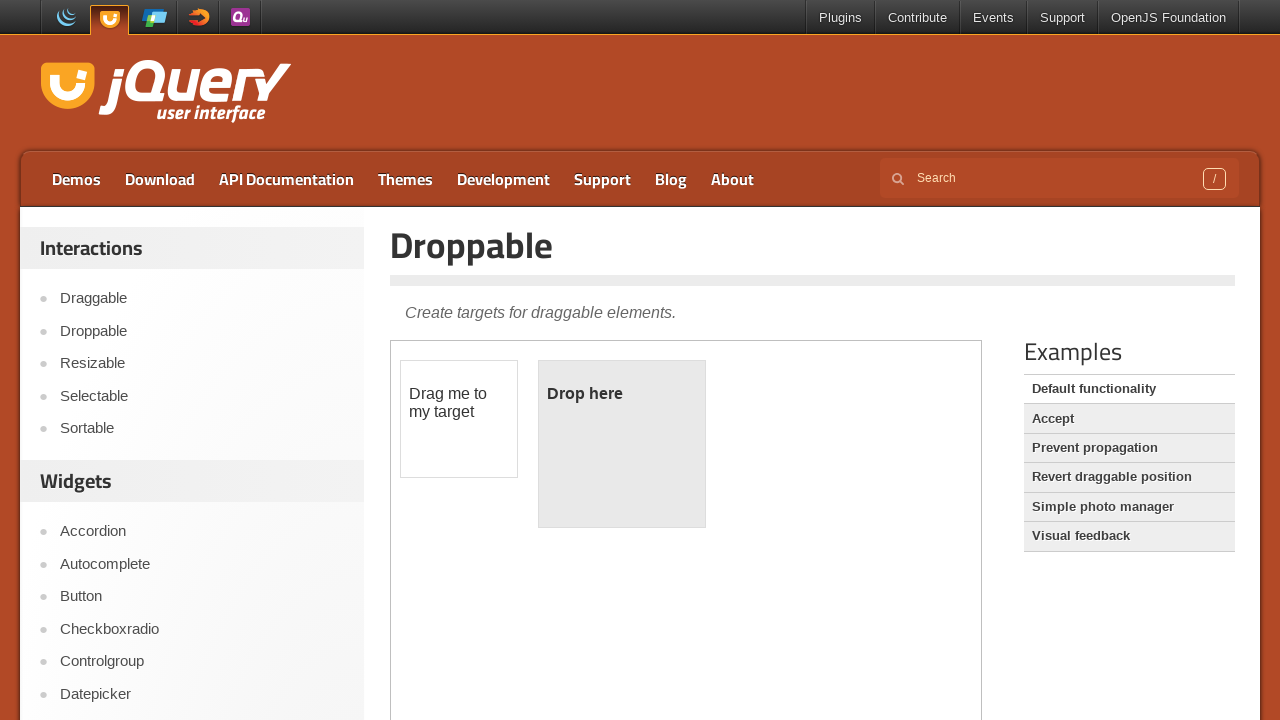

Located the first iframe on the page
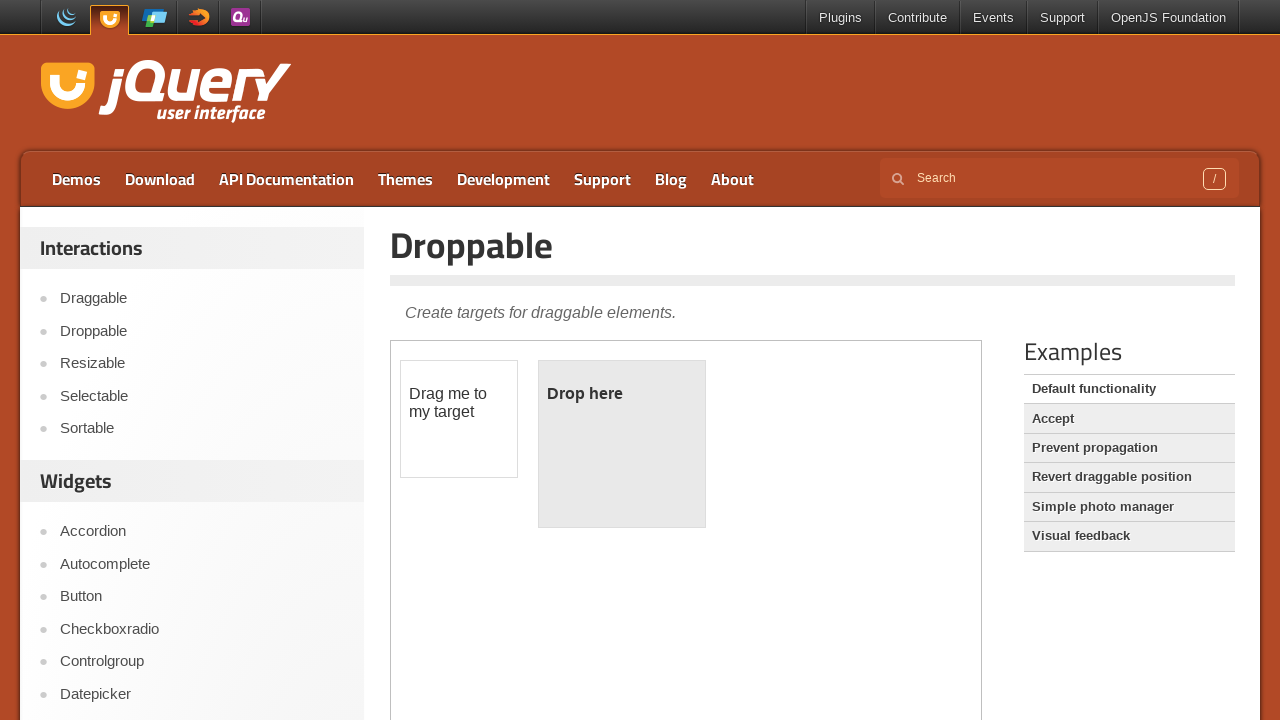

Located draggable element within the iframe
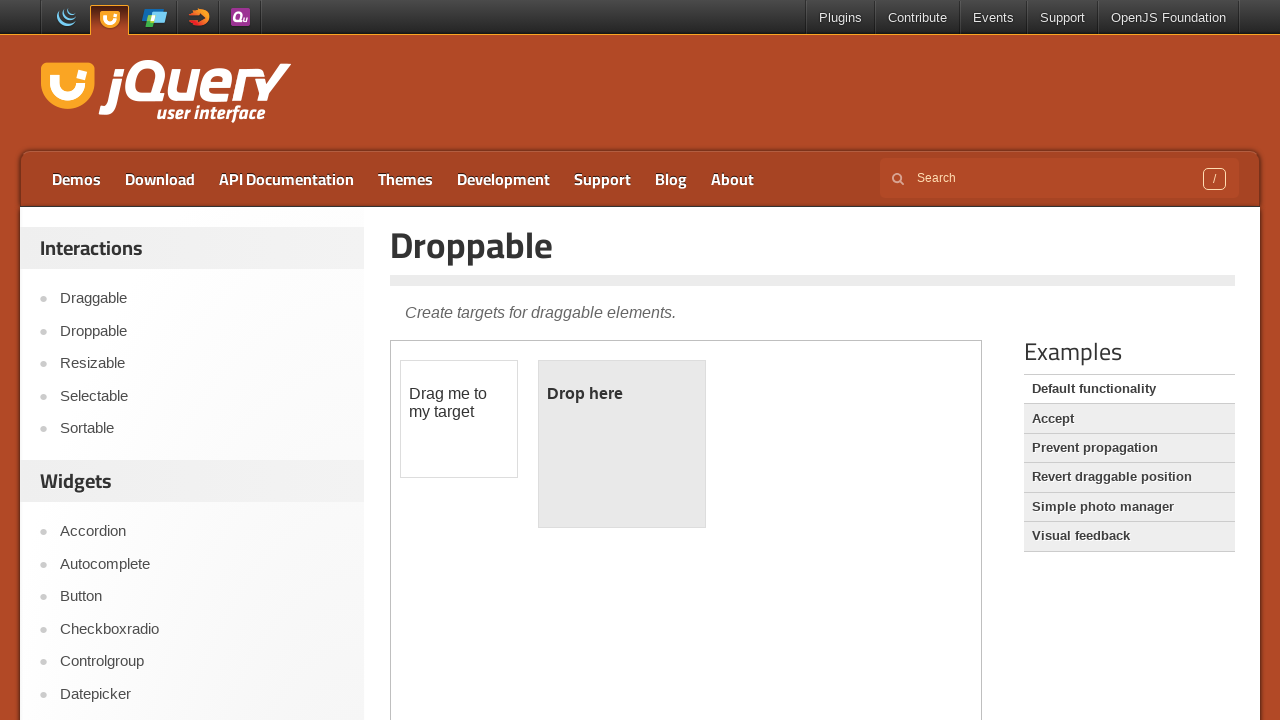

Located droppable target element within the iframe
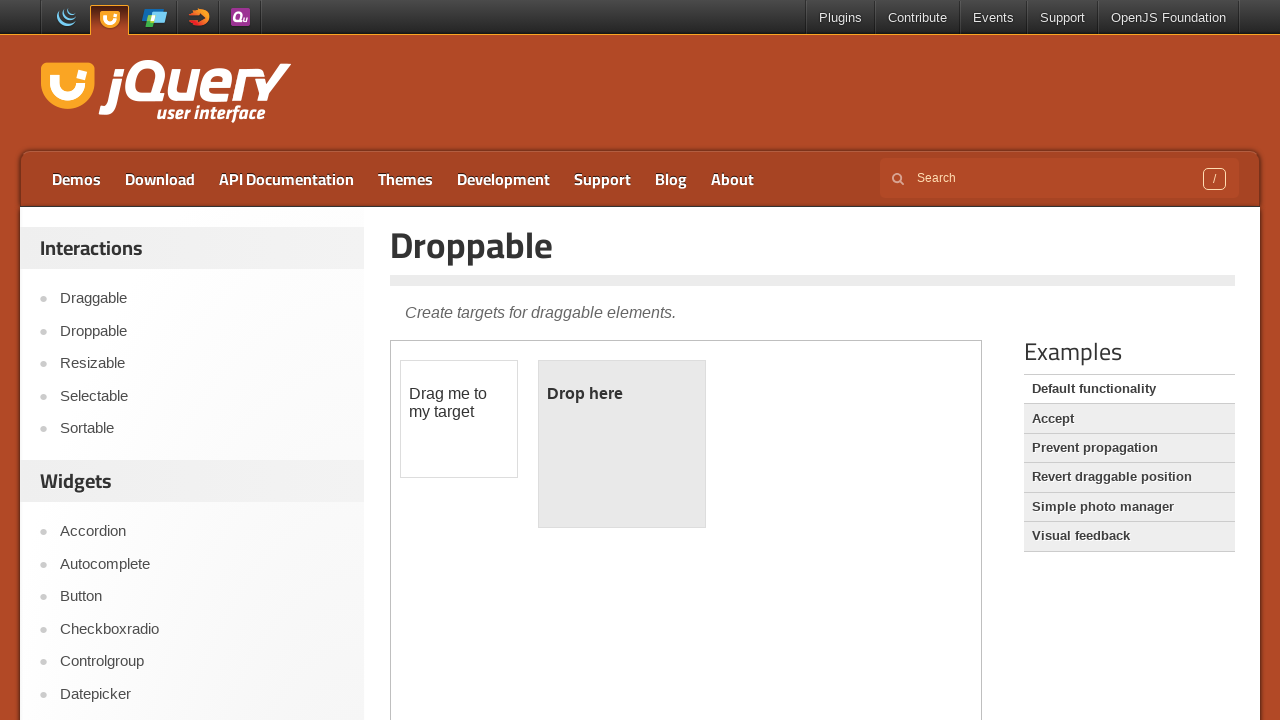

Dragged the draggable element to the droppable target at (622, 444)
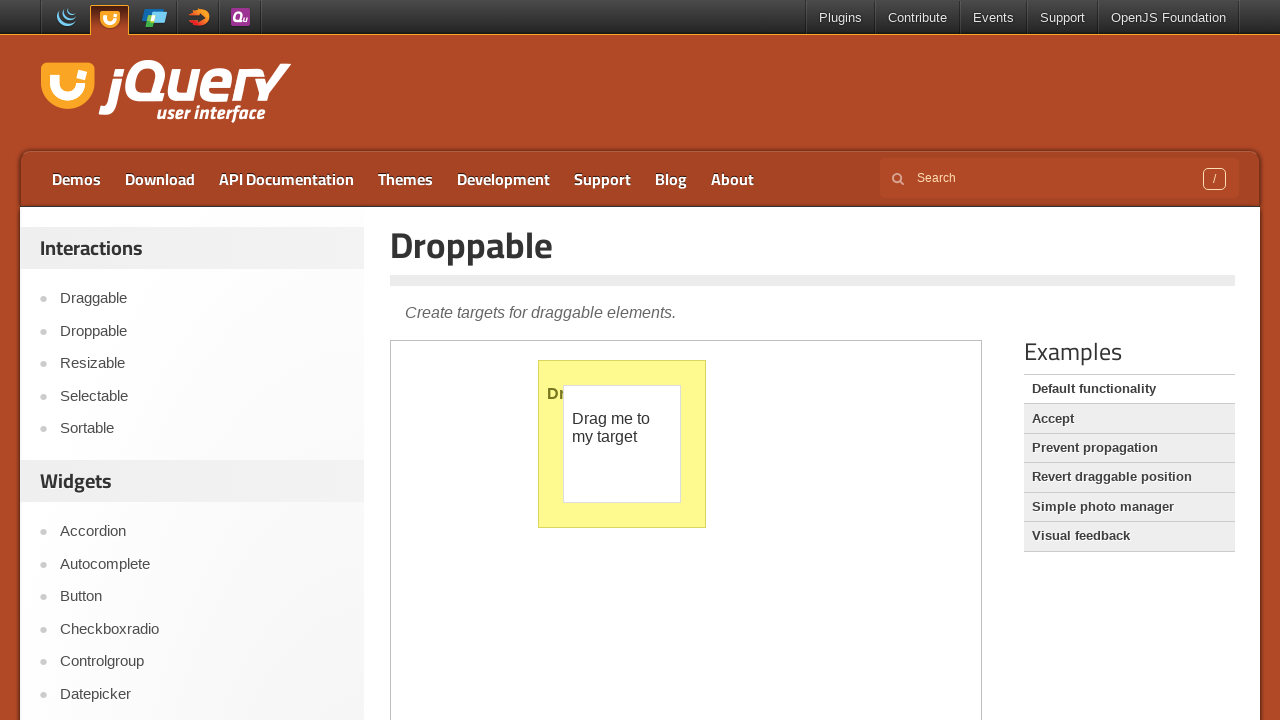

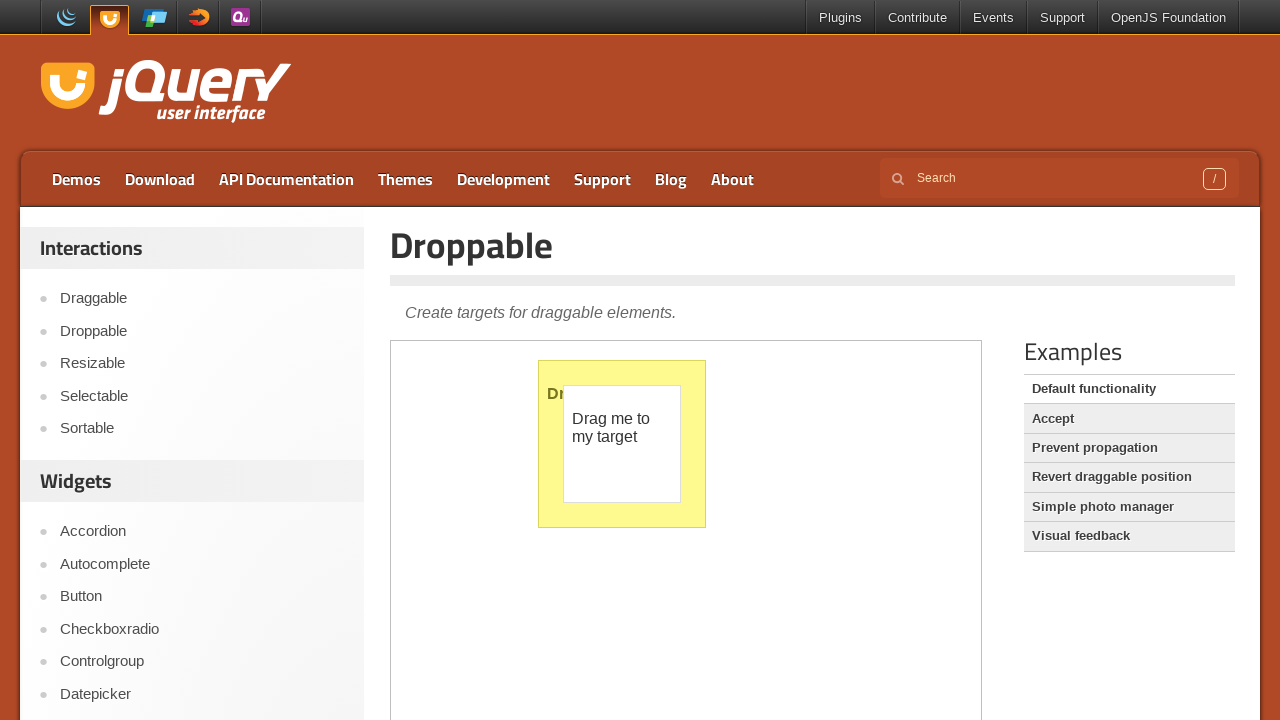